Tests iframe handling by navigating to the jQuery UI checkboxradio demo page, switching to the demo iframe, and clicking on the "New York" checkbox option.

Starting URL: https://jqueryui.com/checkboxradio/

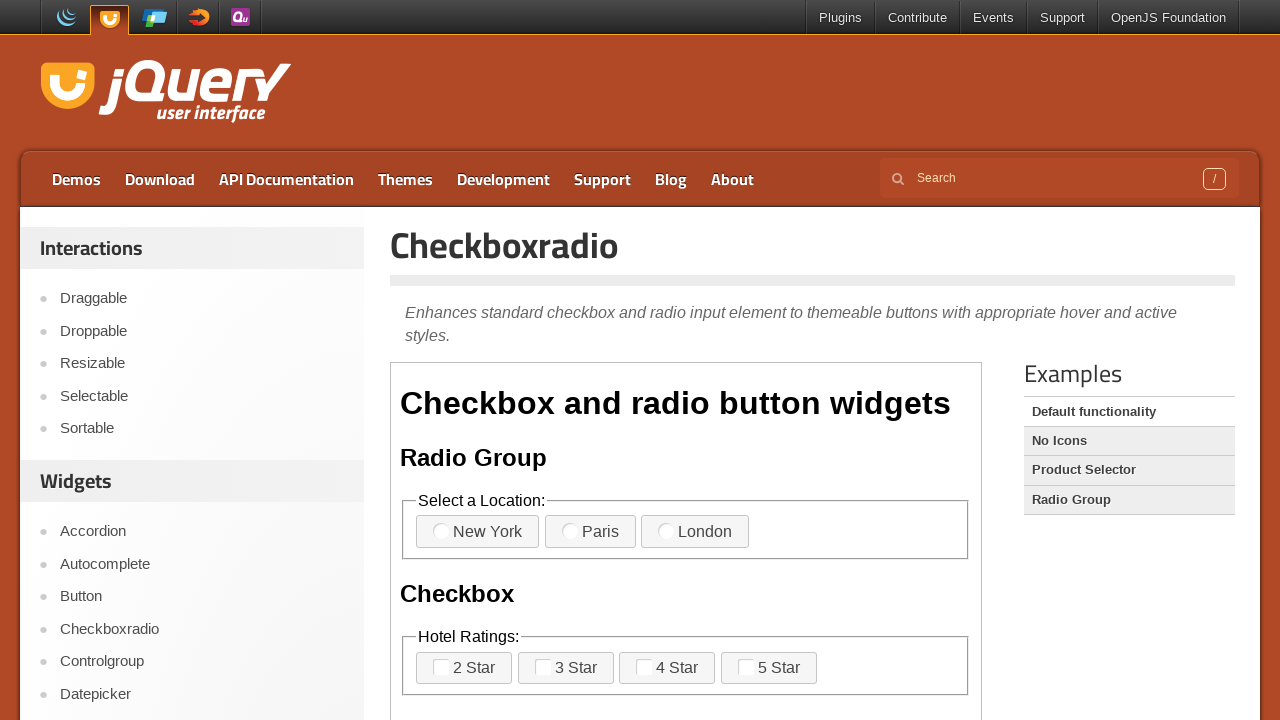

Navigated to jQuery UI checkboxradio demo page
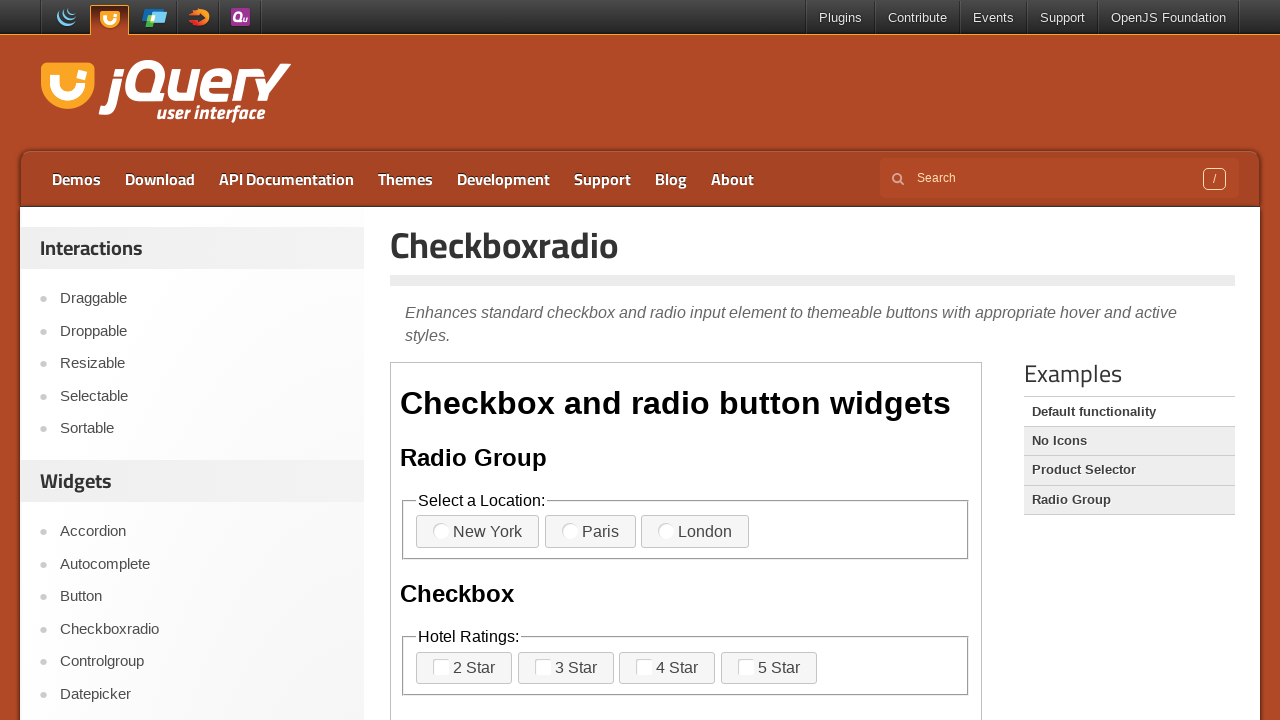

Located and switched to the demo iframe
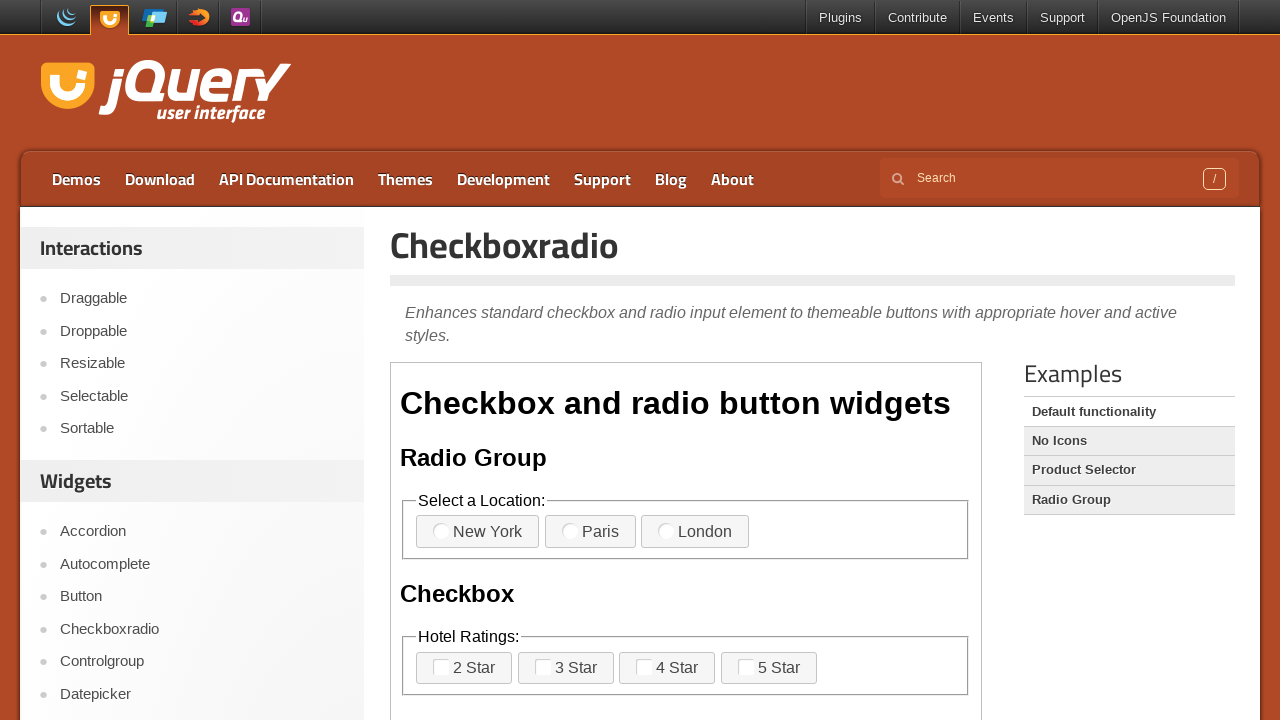

Clicked on the 'New York' checkbox option at (478, 532) on iframe >> nth=0 >> internal:control=enter-frame >> xpath=//label[contains(text()
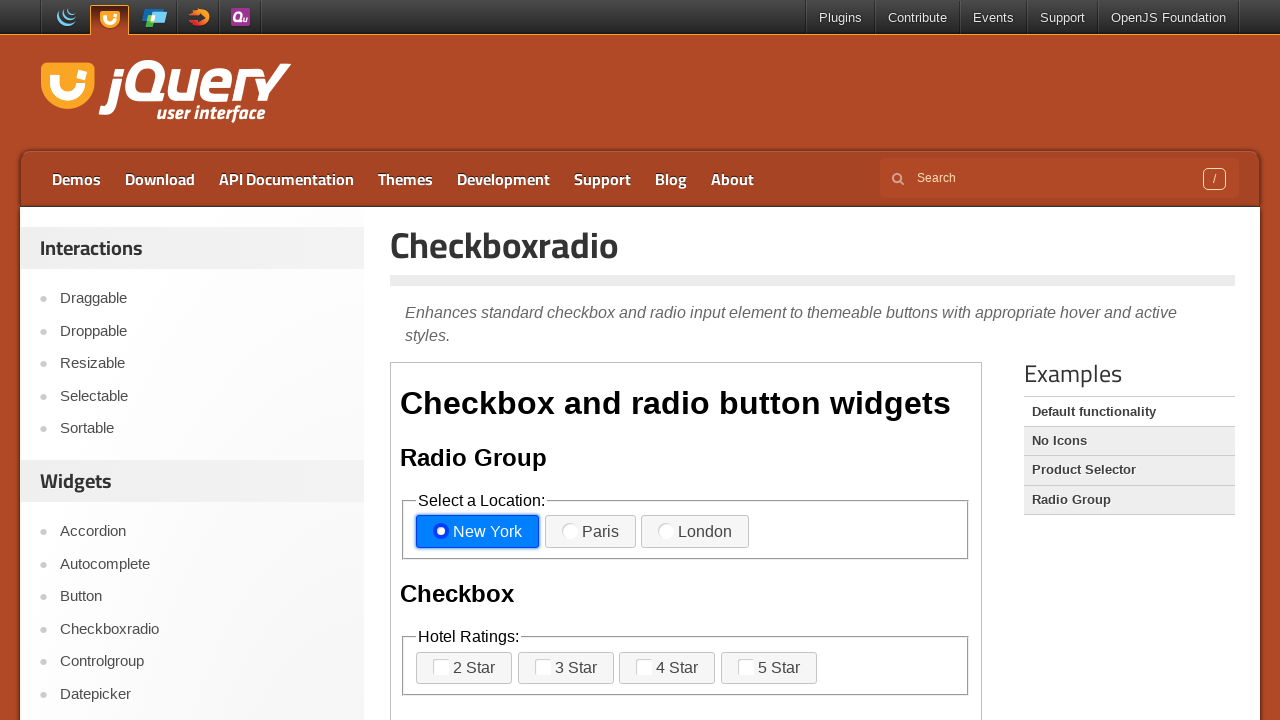

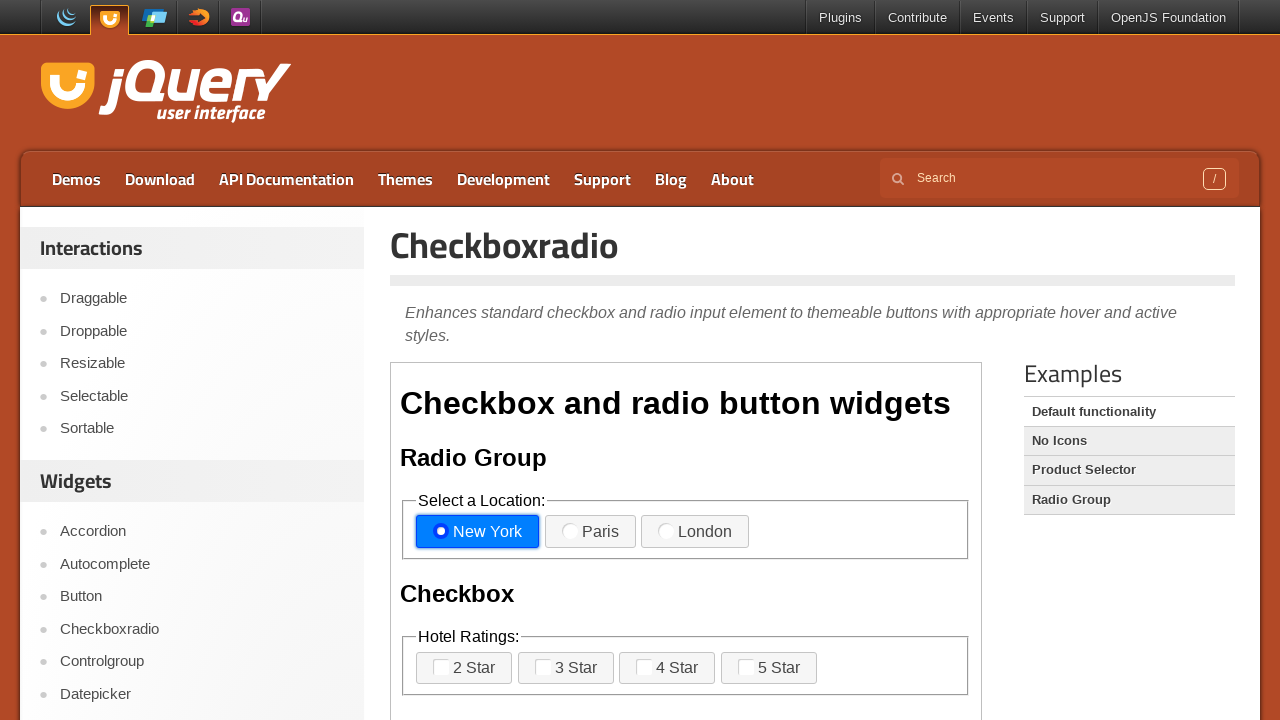